Tests geolocation mocking by setting coordinates to Belgrade, Serbia and verifying the location service detects the mocked location

Starting URL: https://where-am-i.org/

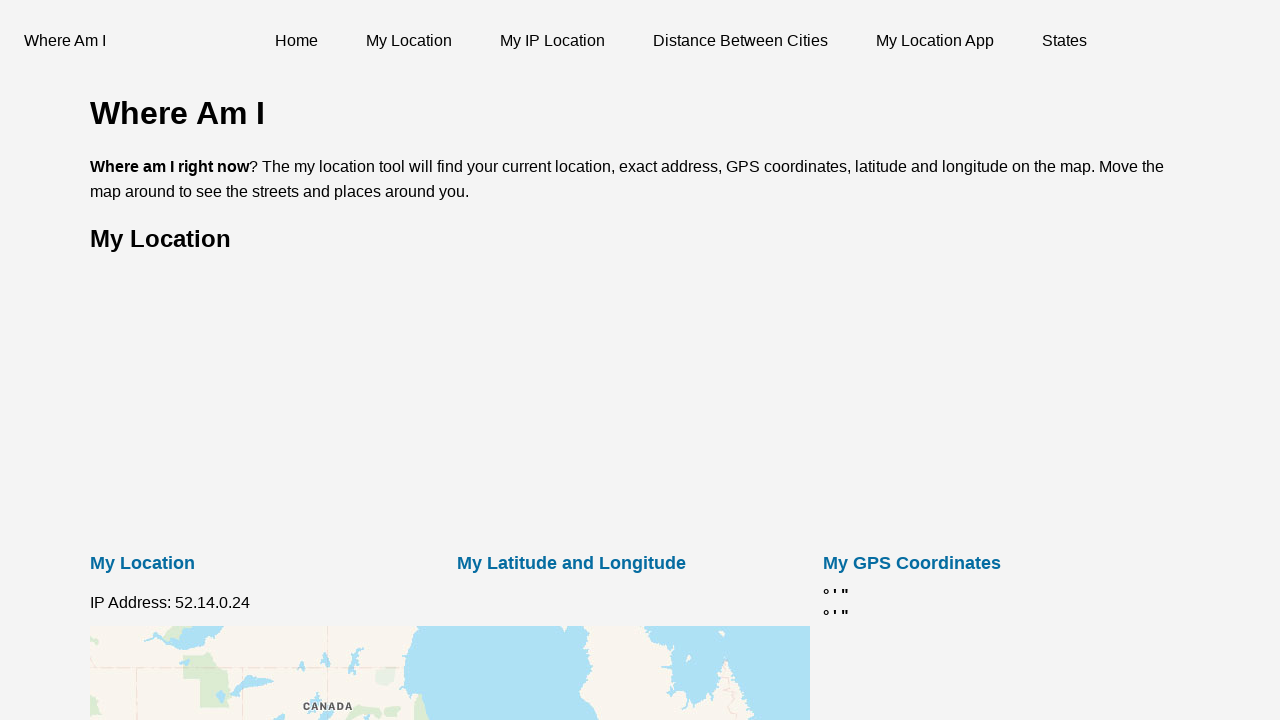

Granted geolocation permissions
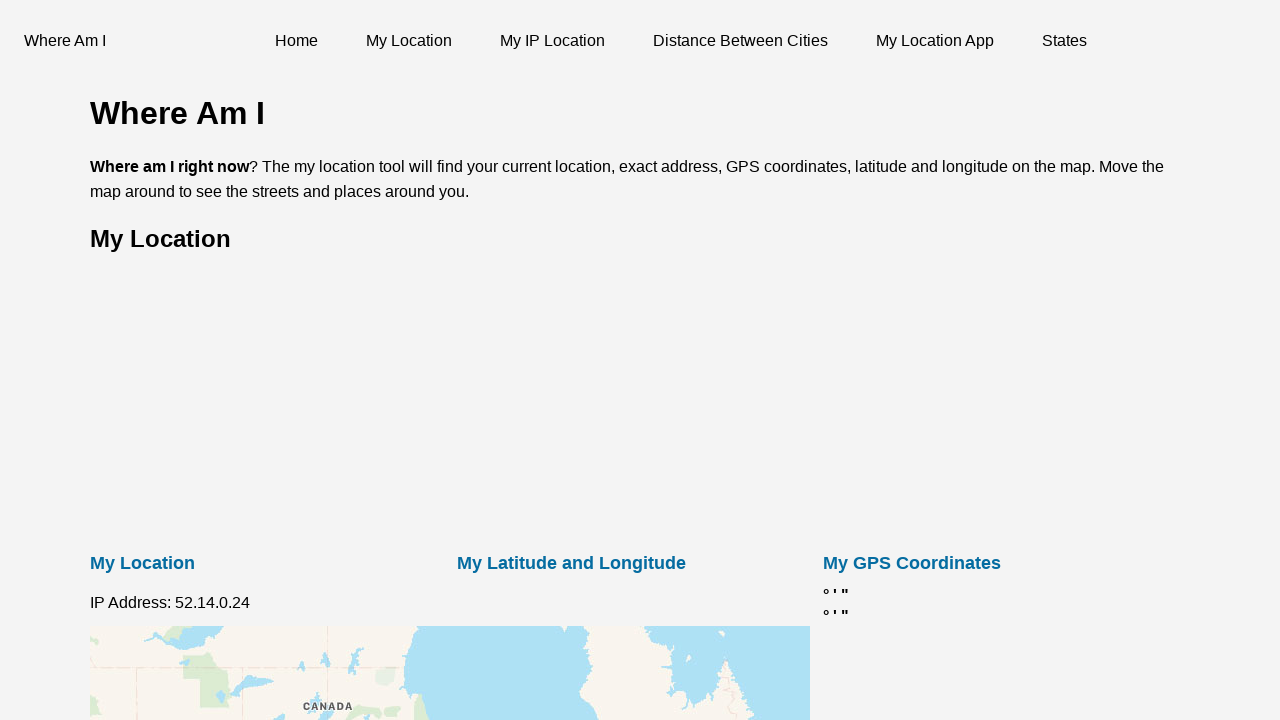

Set geolocation to Belgrade, Serbia (44.773638, 20.498736)
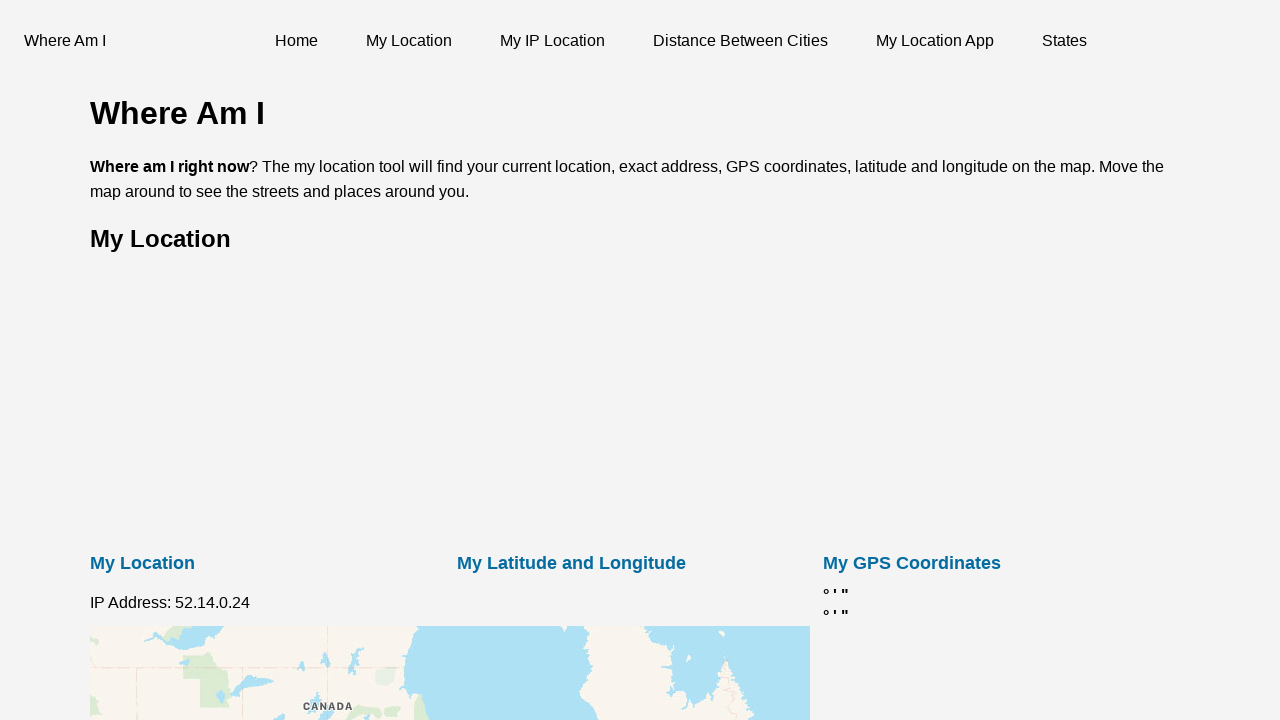

Reloaded page to apply geolocation settings
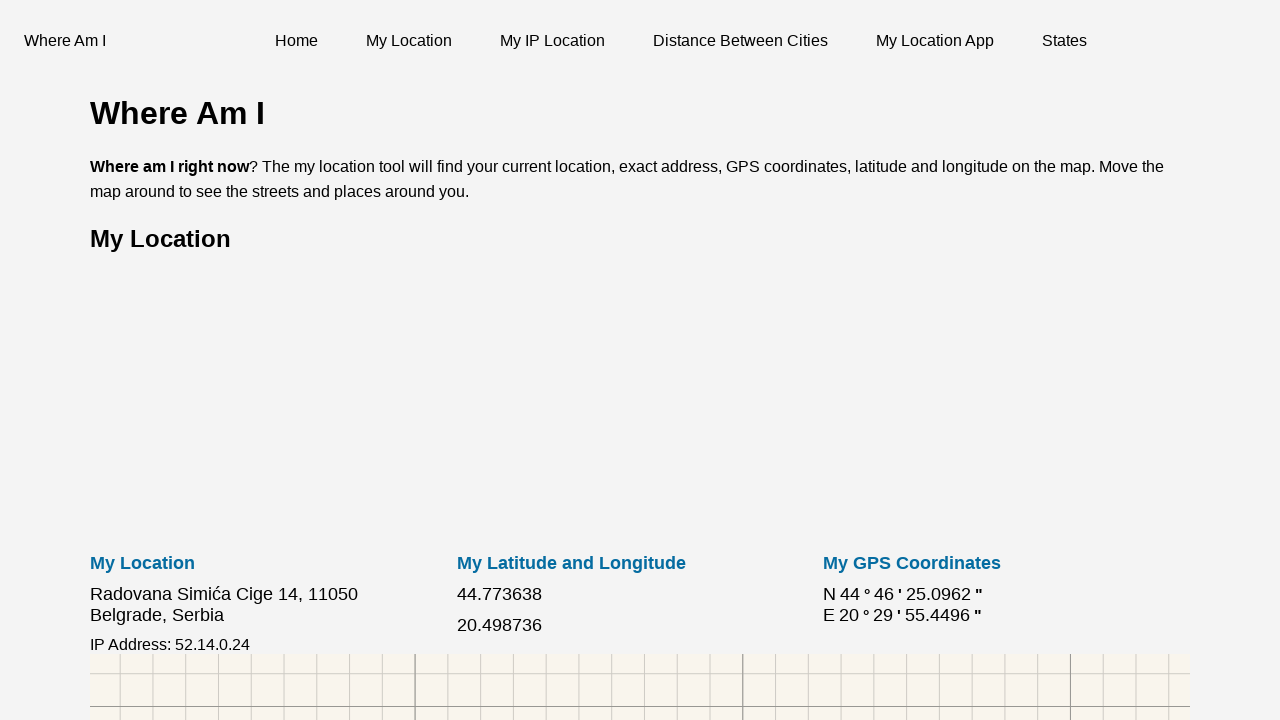

Address element became available
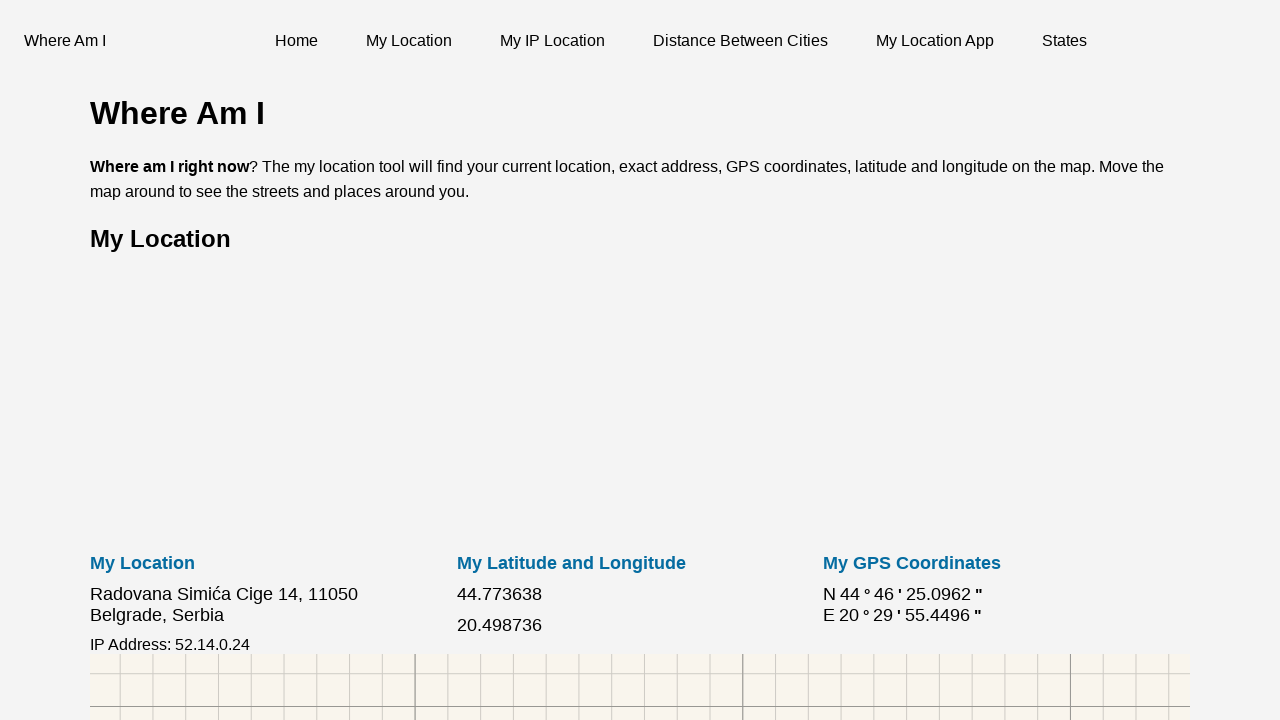

Geolocation lookup completed and address populated
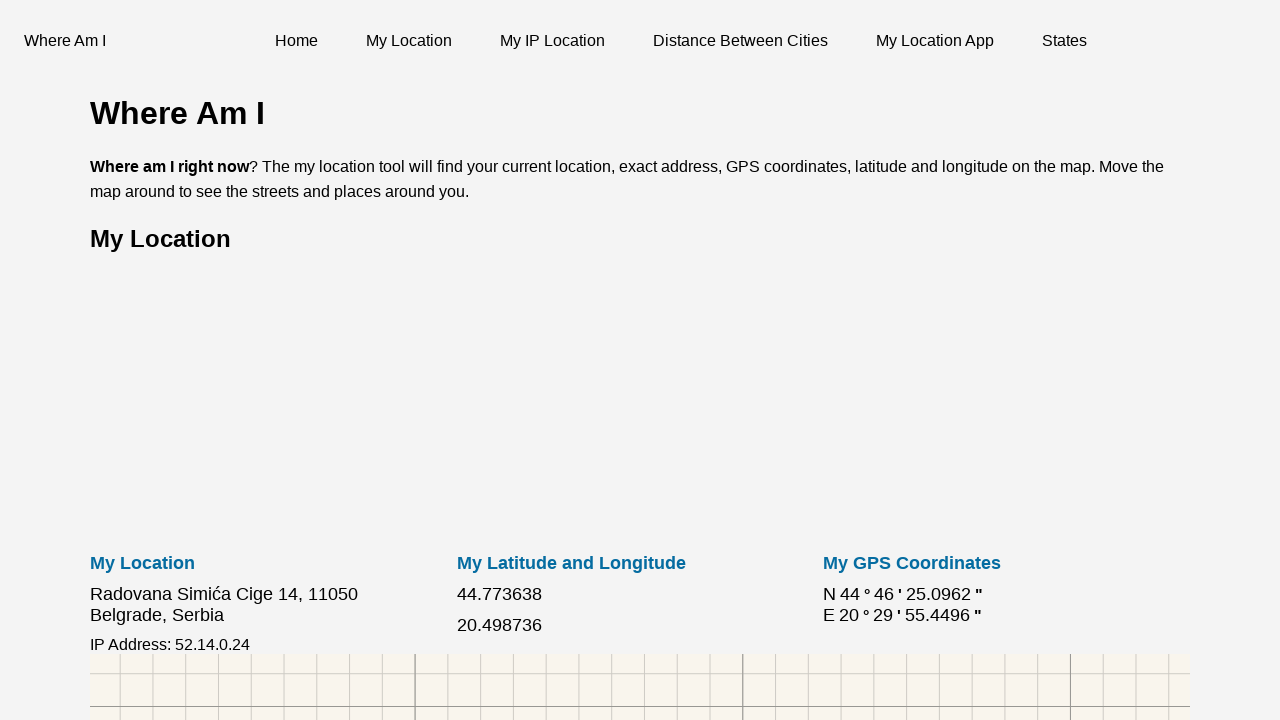

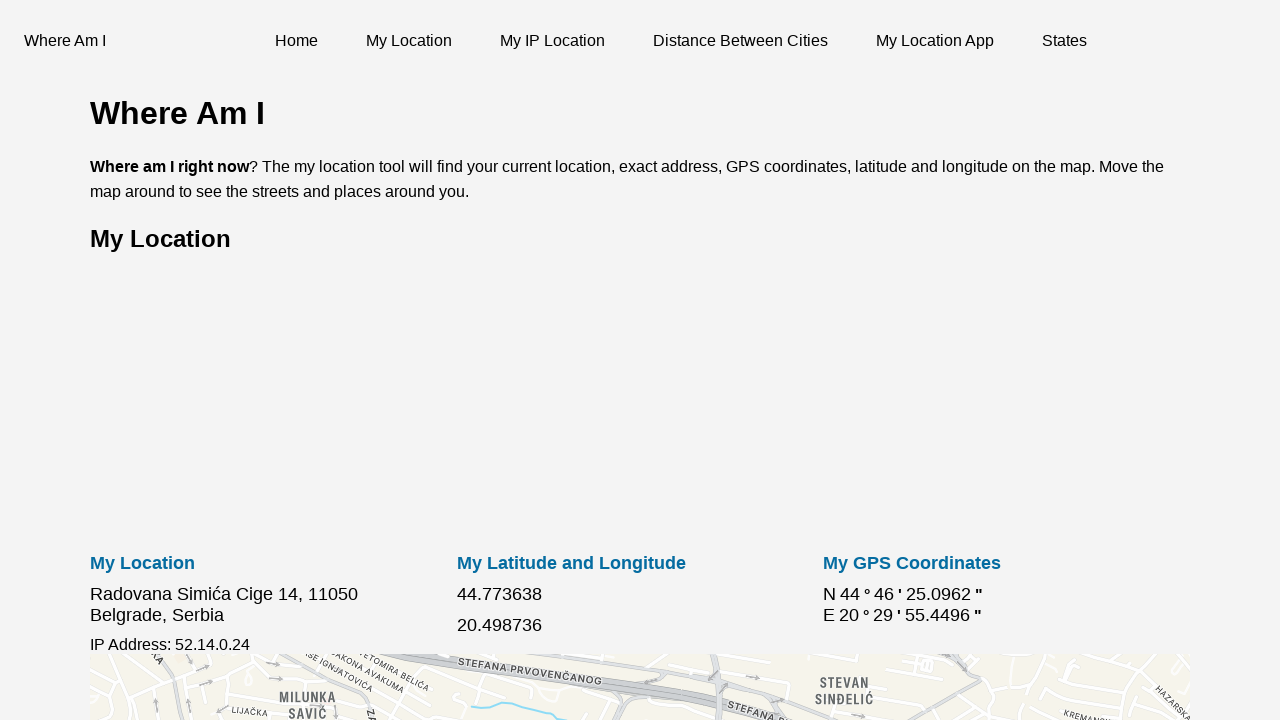